Tests drag and drop functionality by dragging an element from the drag area to the drop area

Starting URL: https://demo.automationtesting.in/Static.html

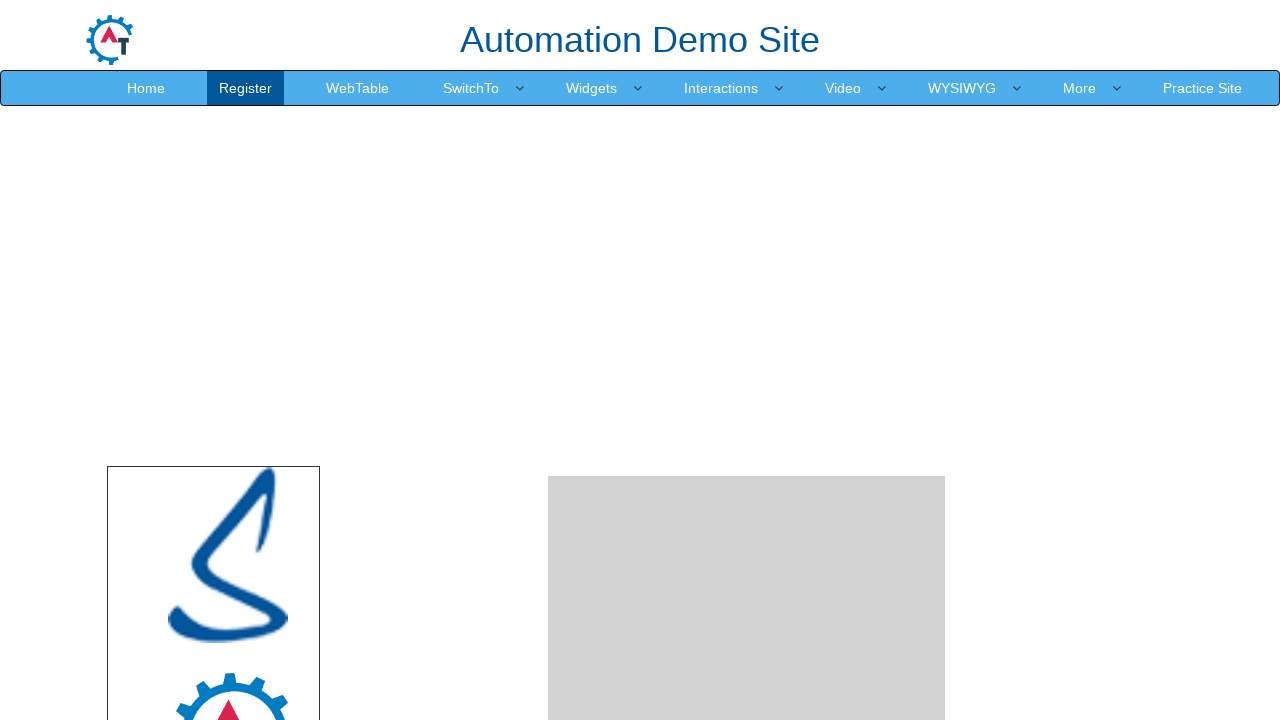

Located source element to drag in drag area
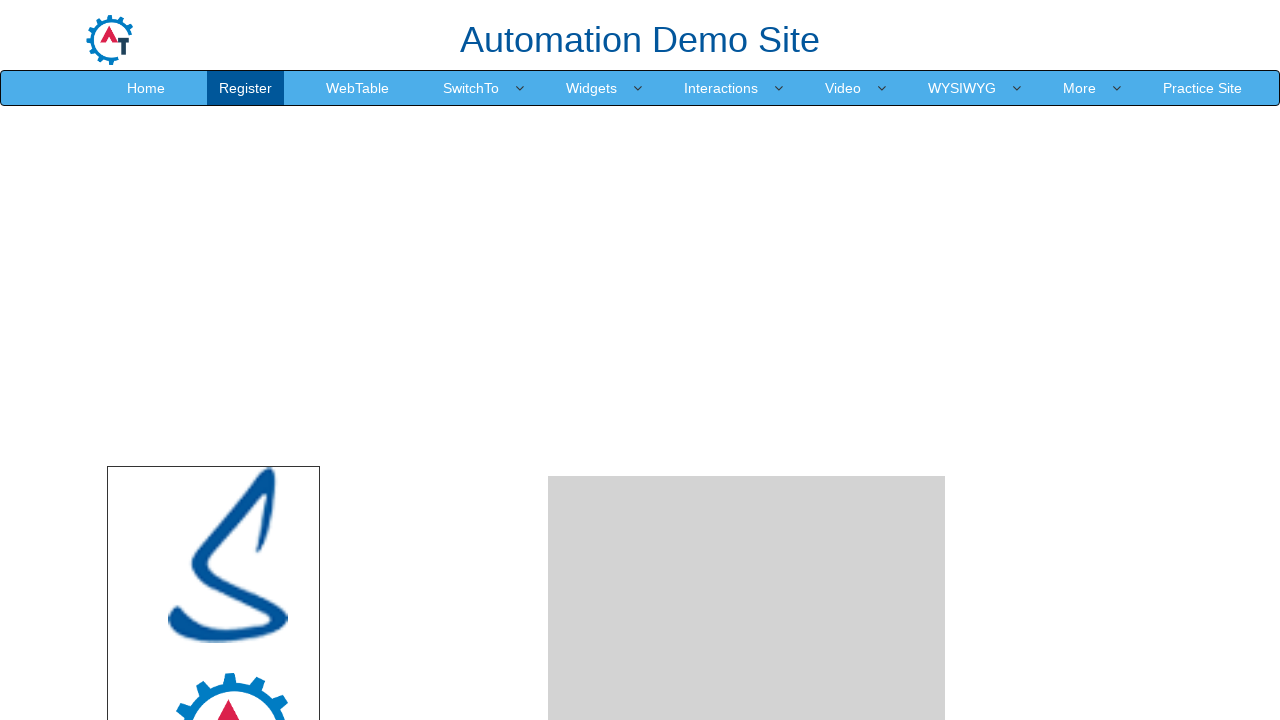

Located target drop area element
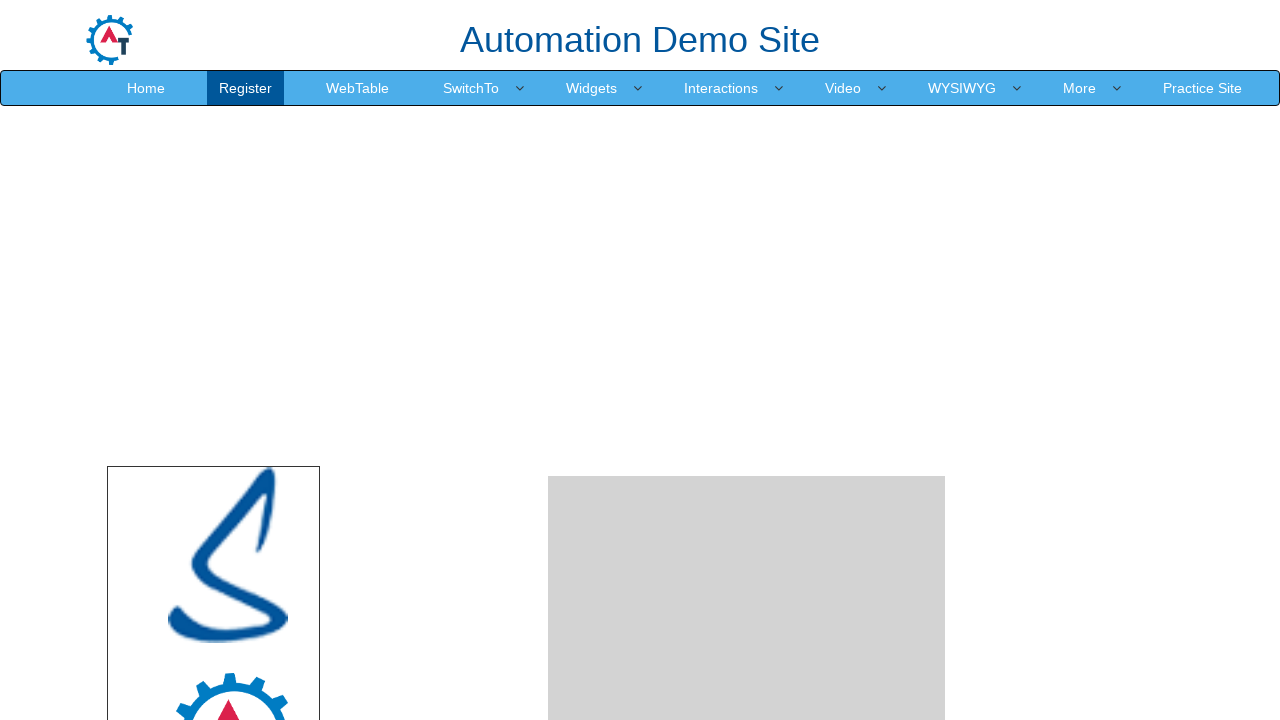

Dragged element from drag area to drop area at (747, 481)
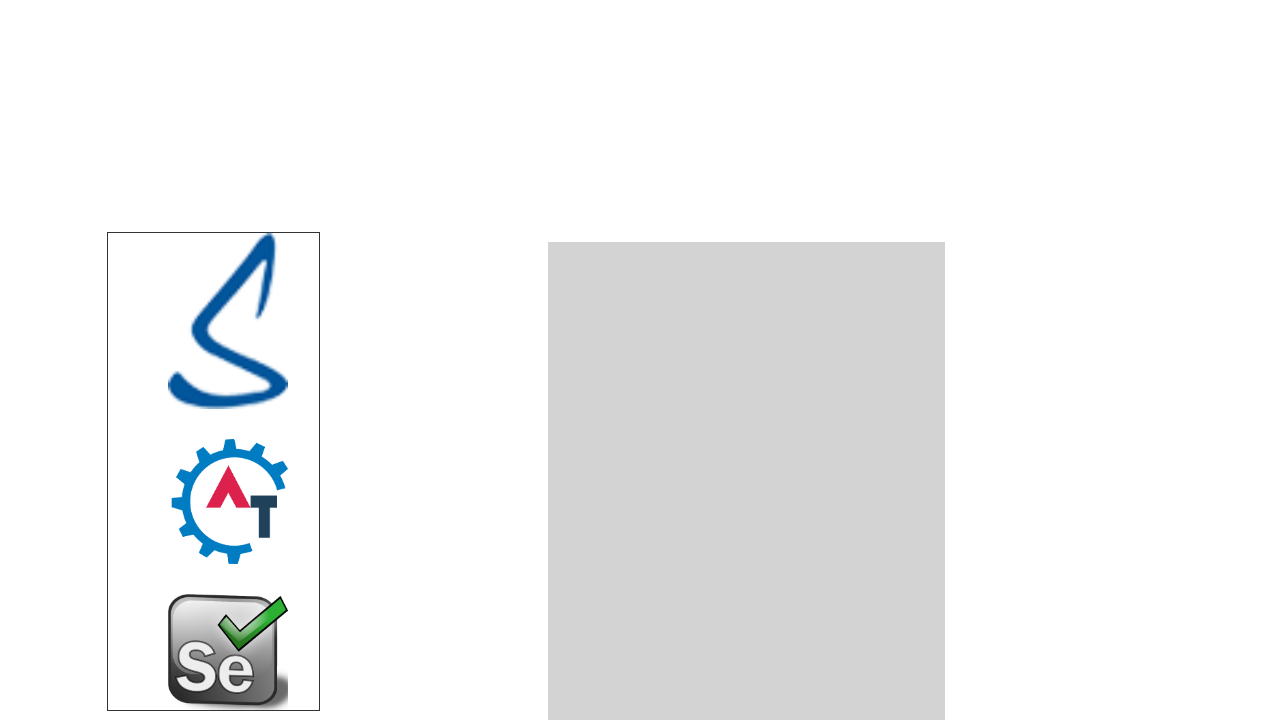

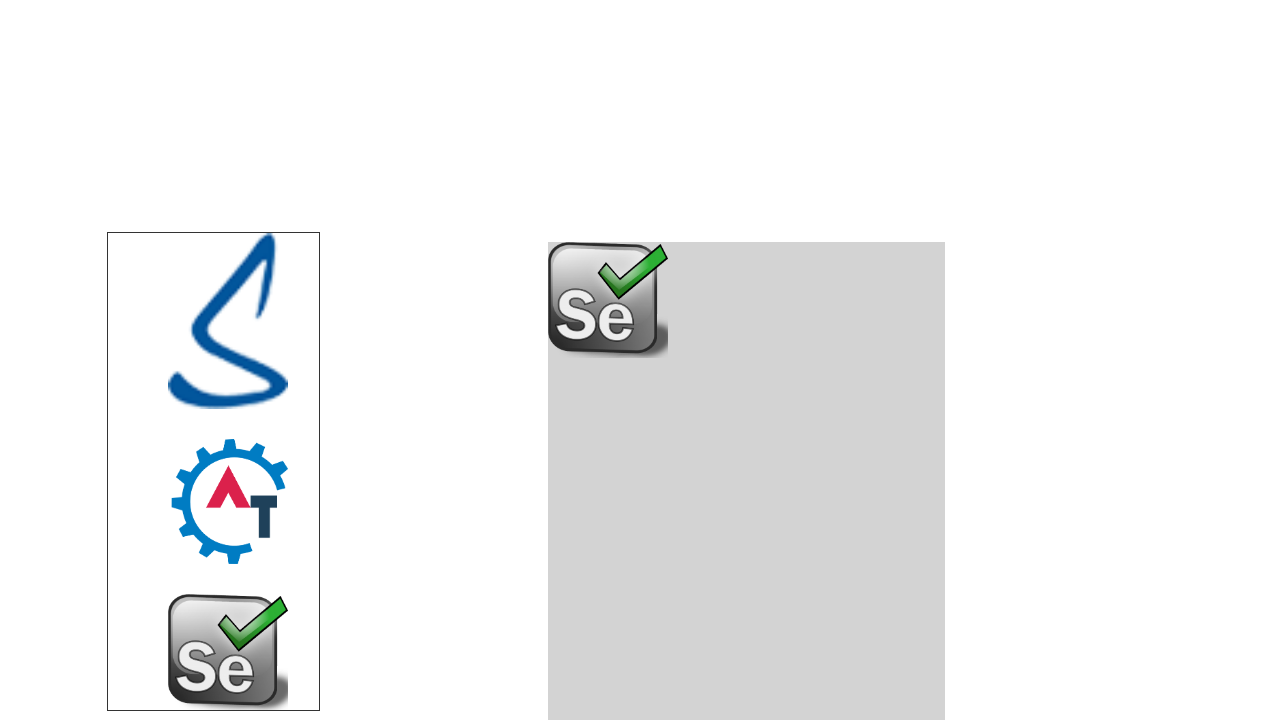